Tests iframe interaction by accessing elements within a frame and clicking a link to navigate within the iframe

Starting URL: http://vanilton.net/web-test/iframe/

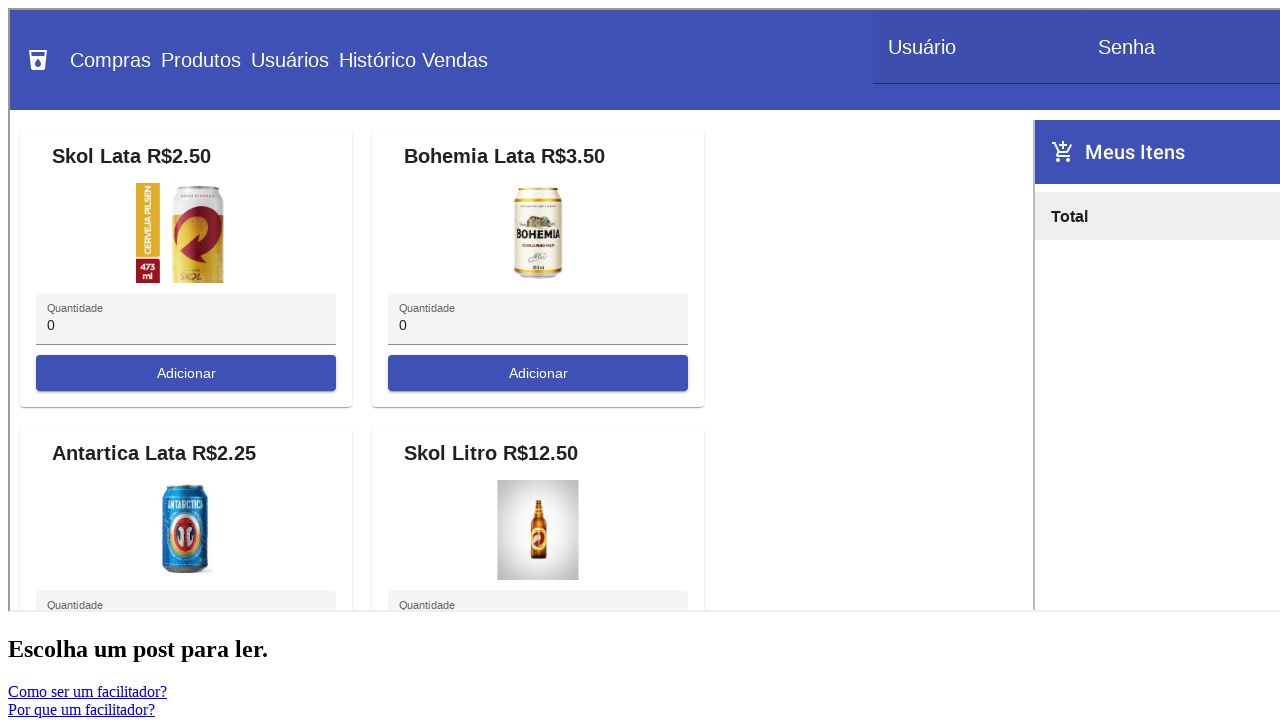

Located iframe with name 'iframe_artigos'
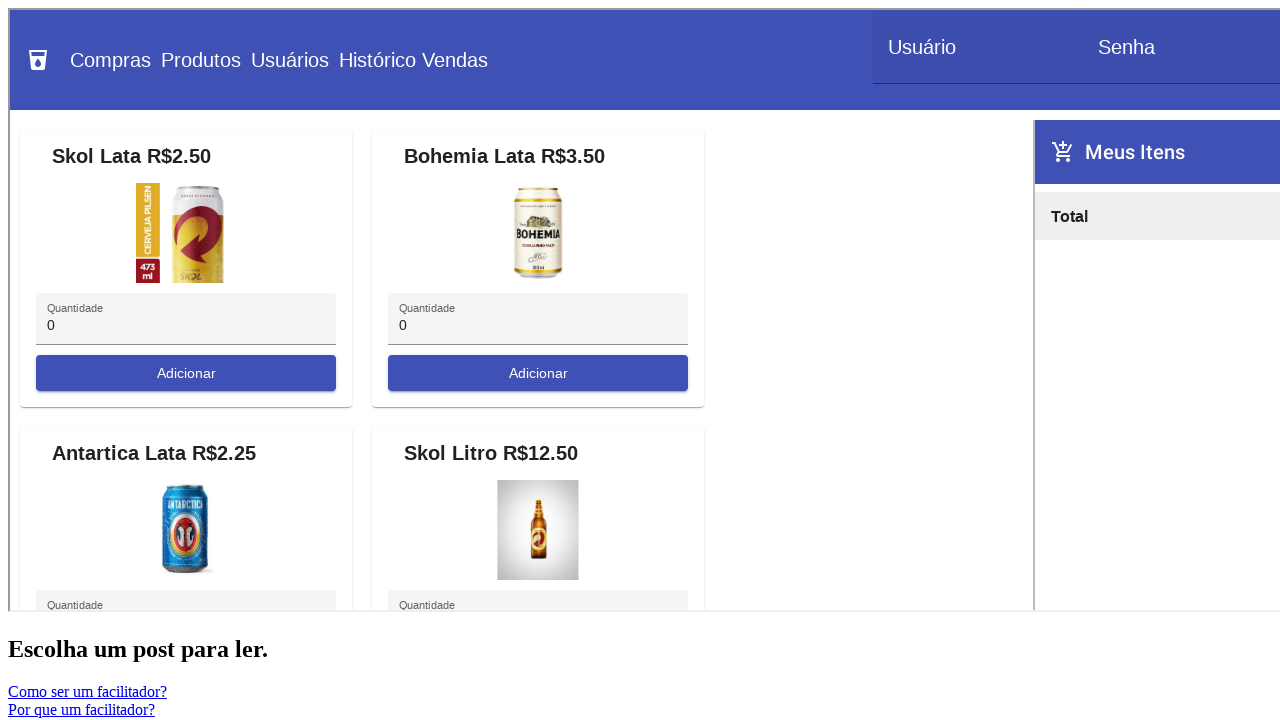

Retrieved title text from within iframe
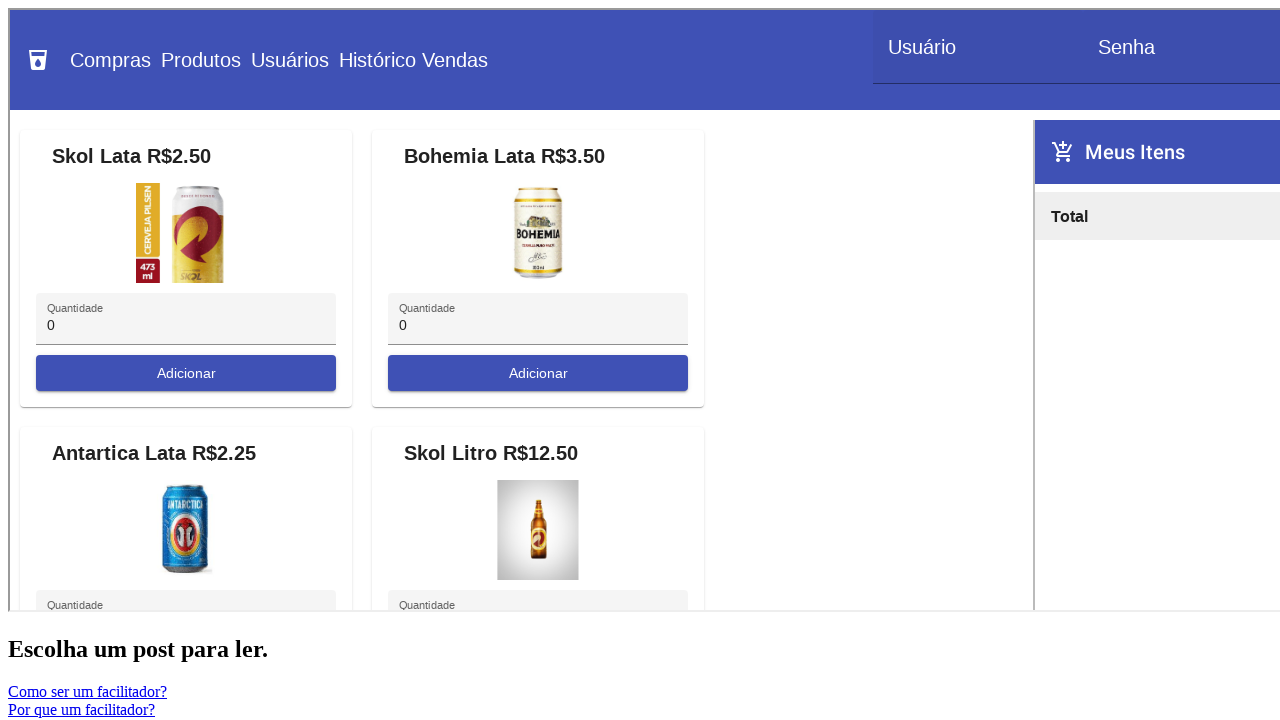

Clicked link 'Como ser um facilitador?' on main page at (88, 691) on text=Como ser um facilitador?
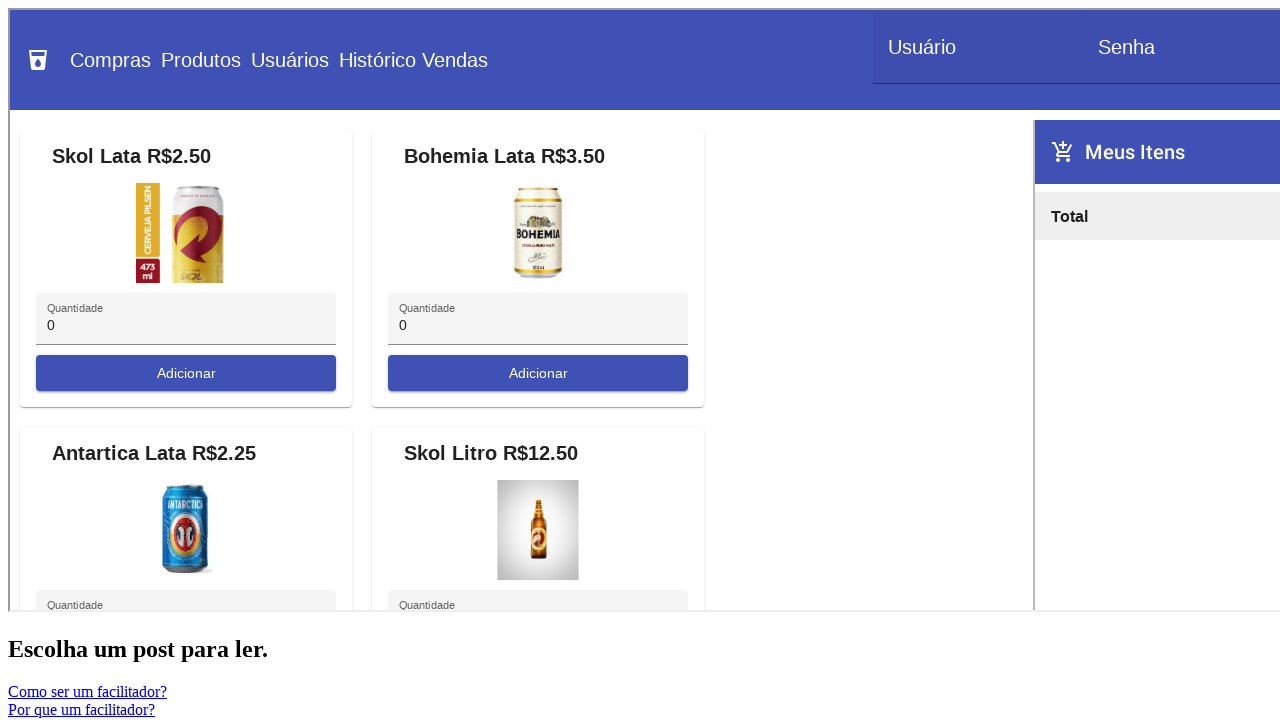

Waited for page element within iframe to load
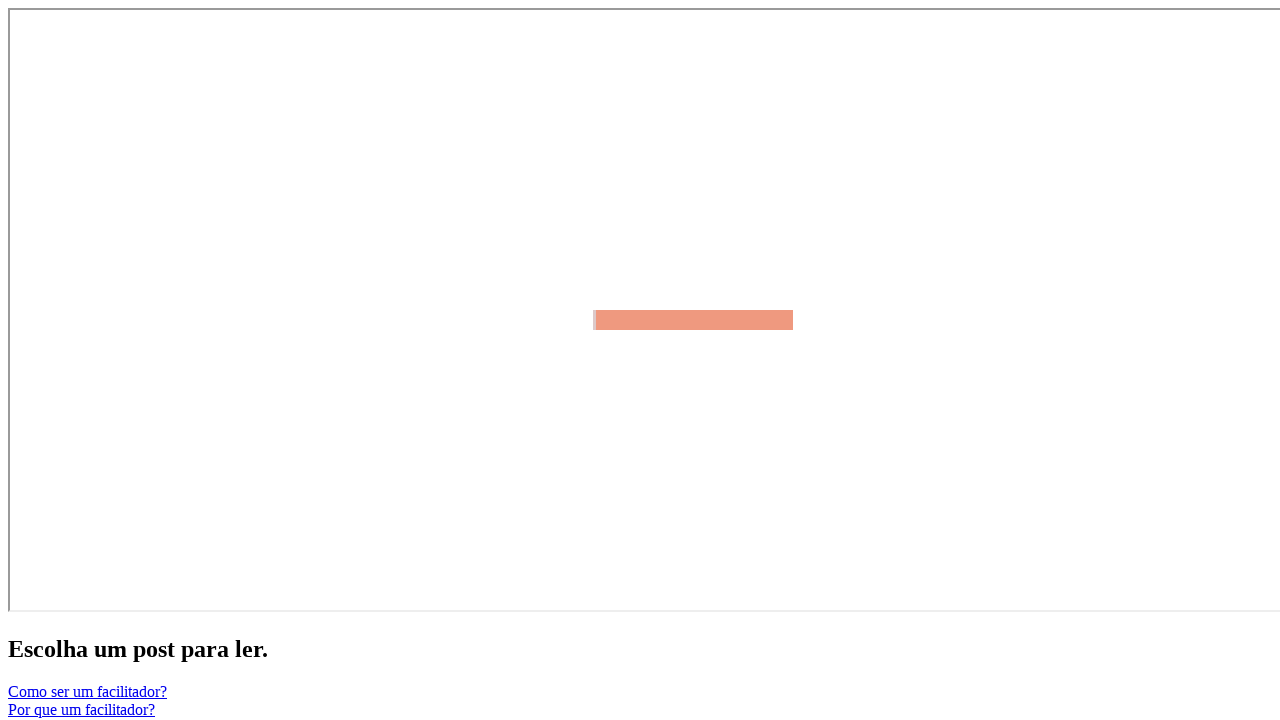

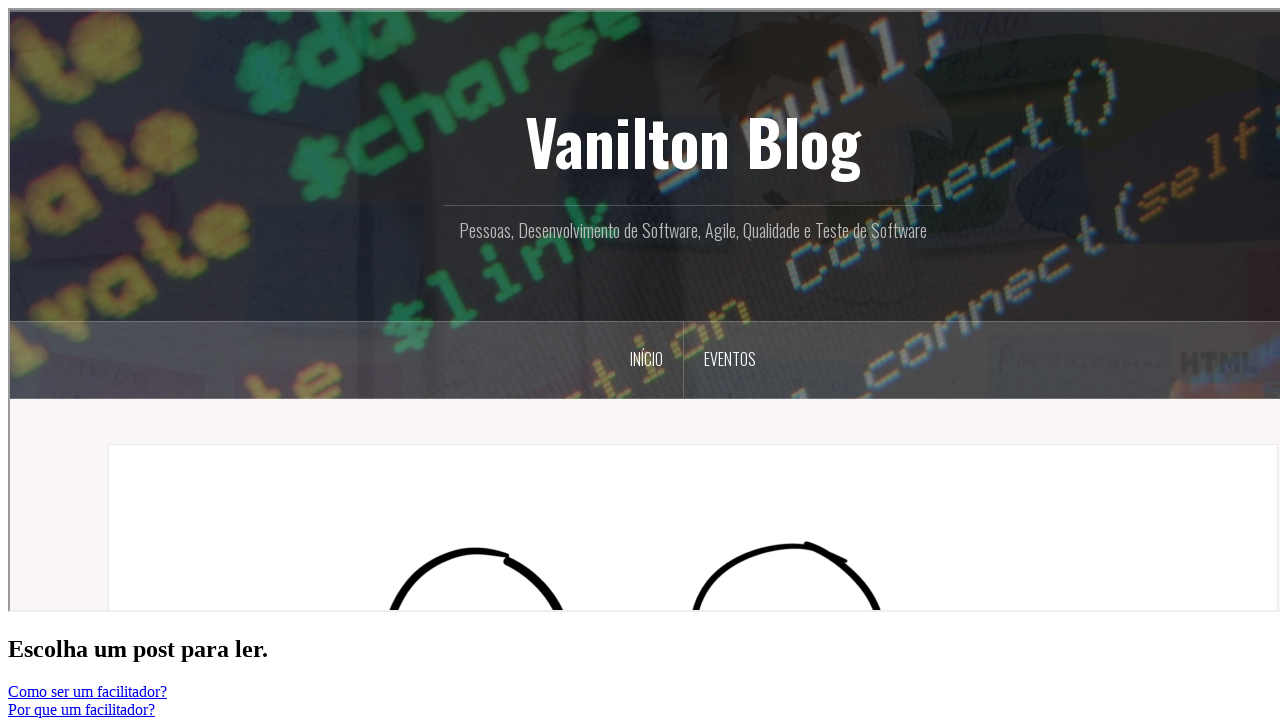